Tests drag and drop functionality by dragging element A to element B's position using Playwright's drag_and_drop method

Starting URL: https://the-internet.herokuapp.com/drag_and_drop

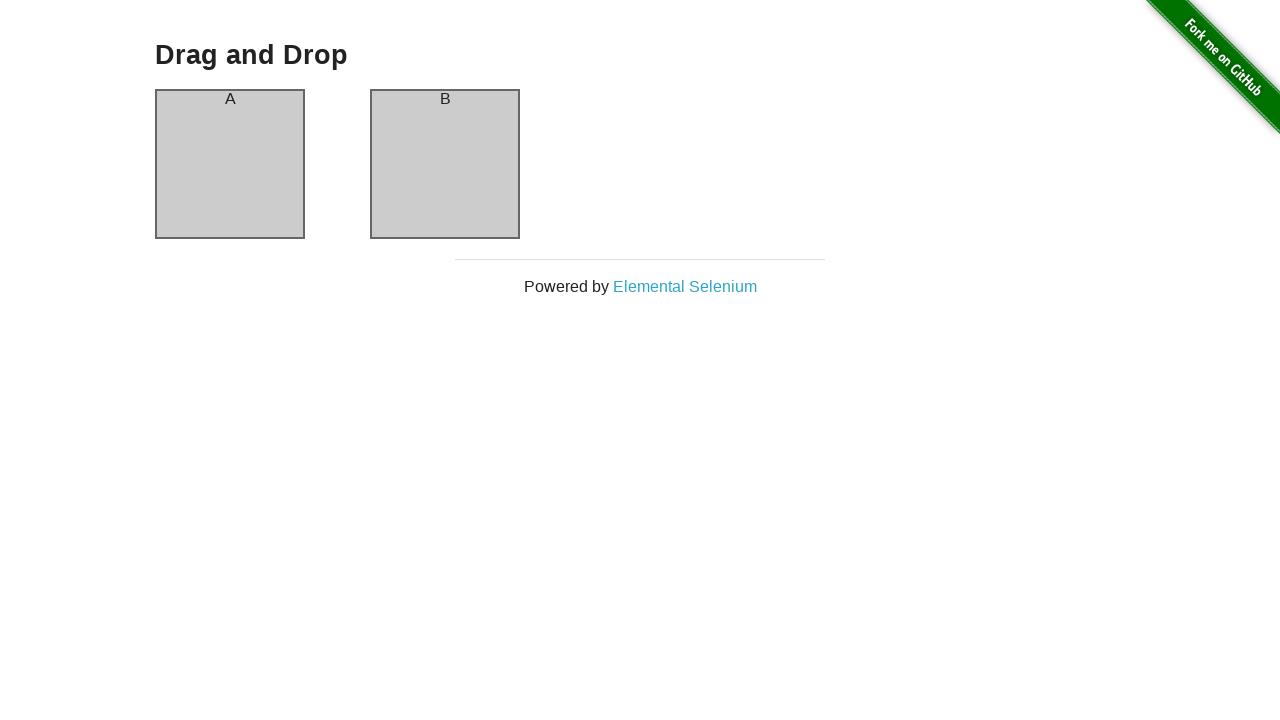

Dragged element A to element B's position using drag_and_drop method at (445, 164)
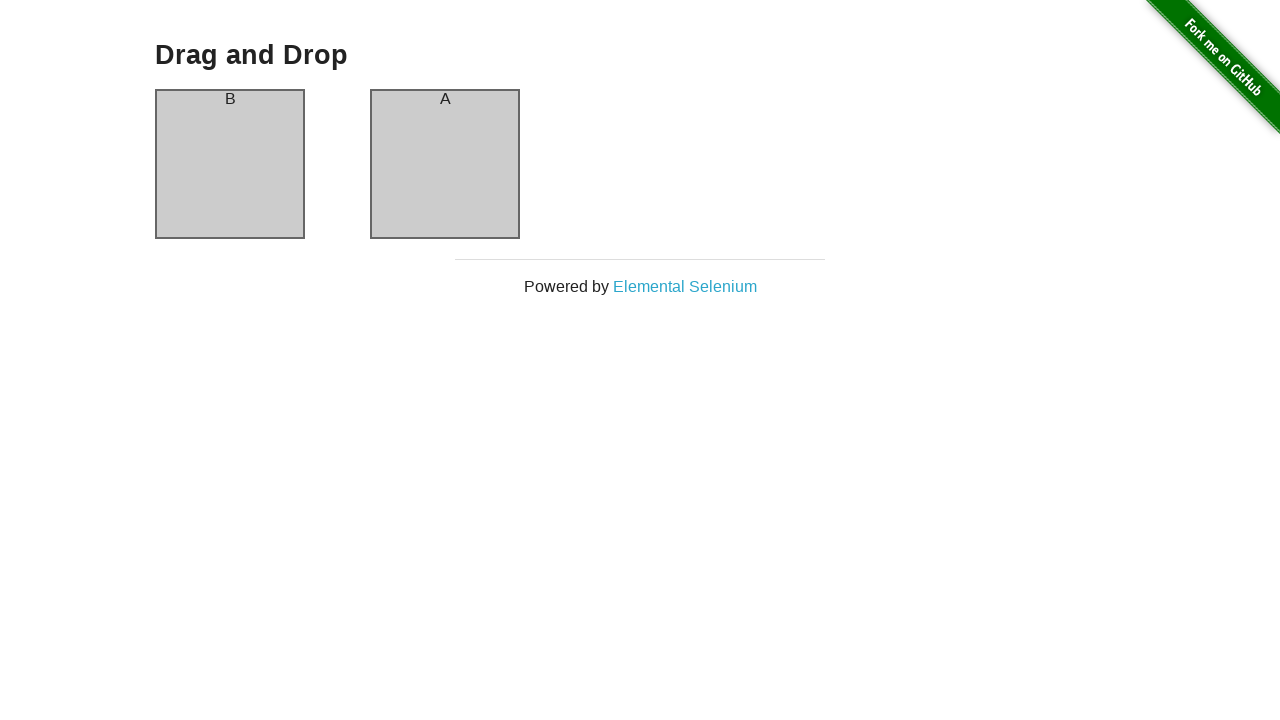

Verified that column A now contains element B
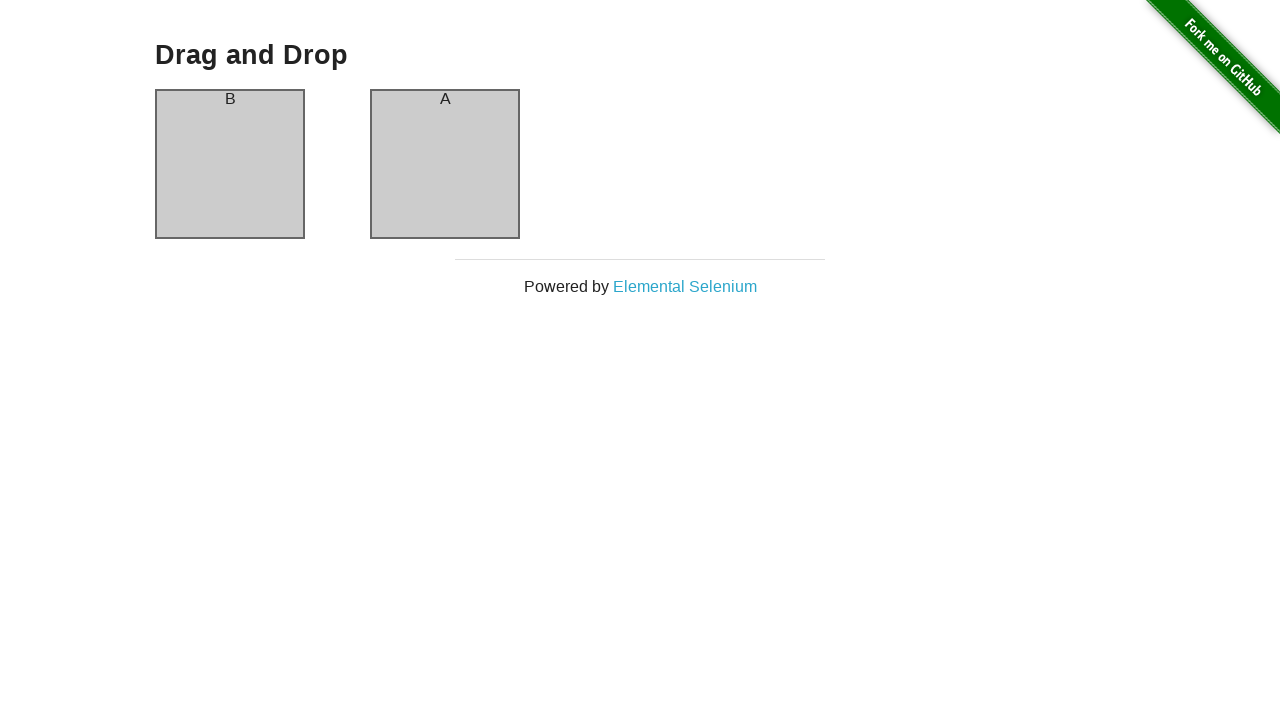

Verified that column B now contains element A - drag and drop successful
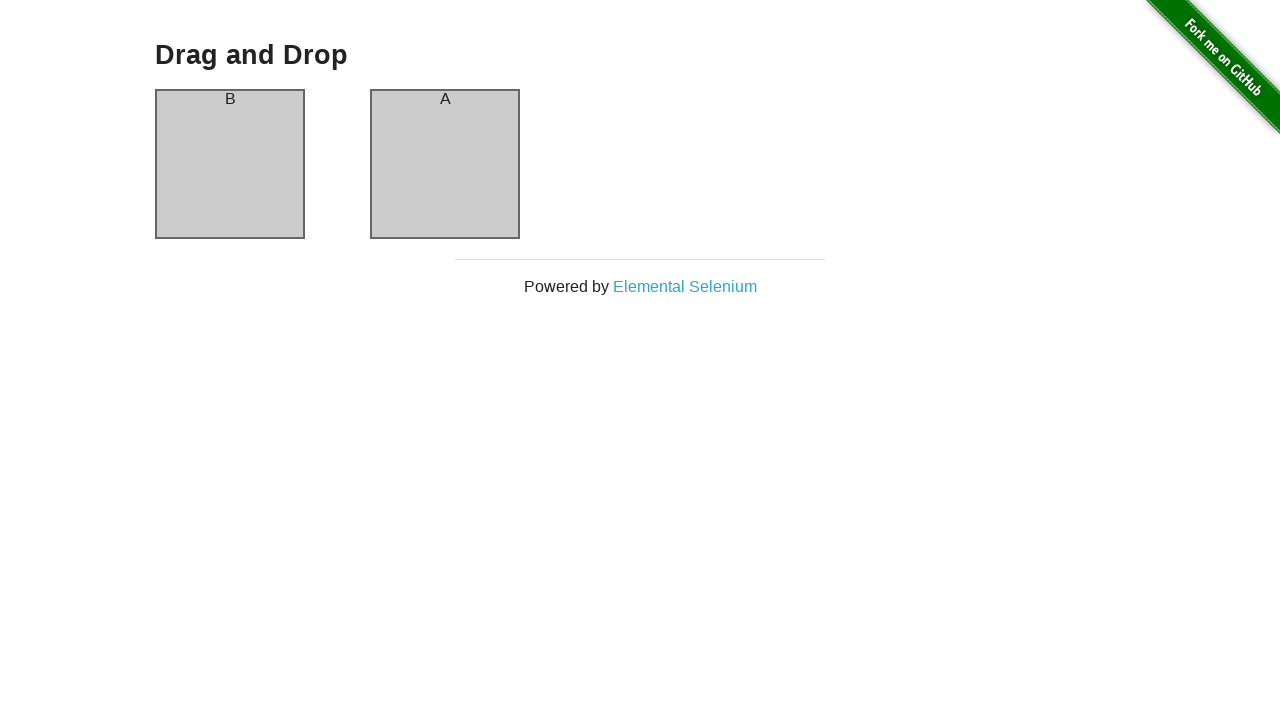

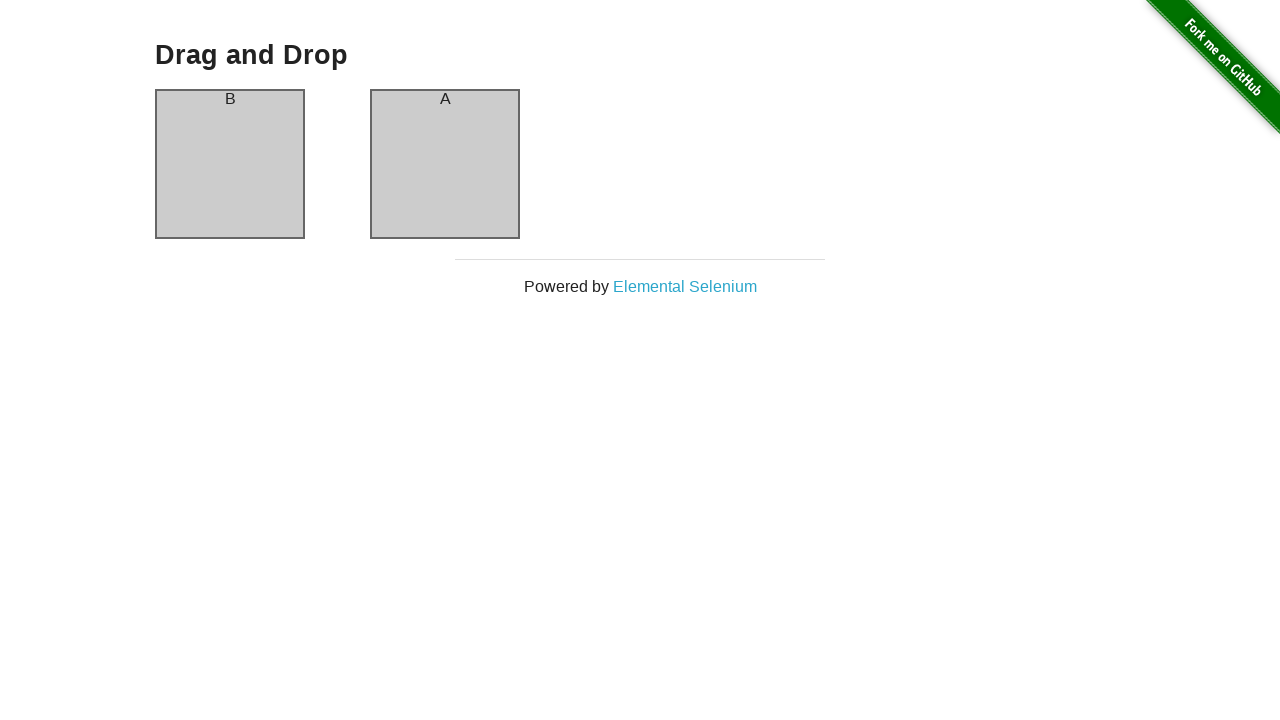